Tests single dropdown selection using different methods: by value, label, index and direct text

Starting URL: https://selenium08.blogspot.com/2019/11/dropdown.html

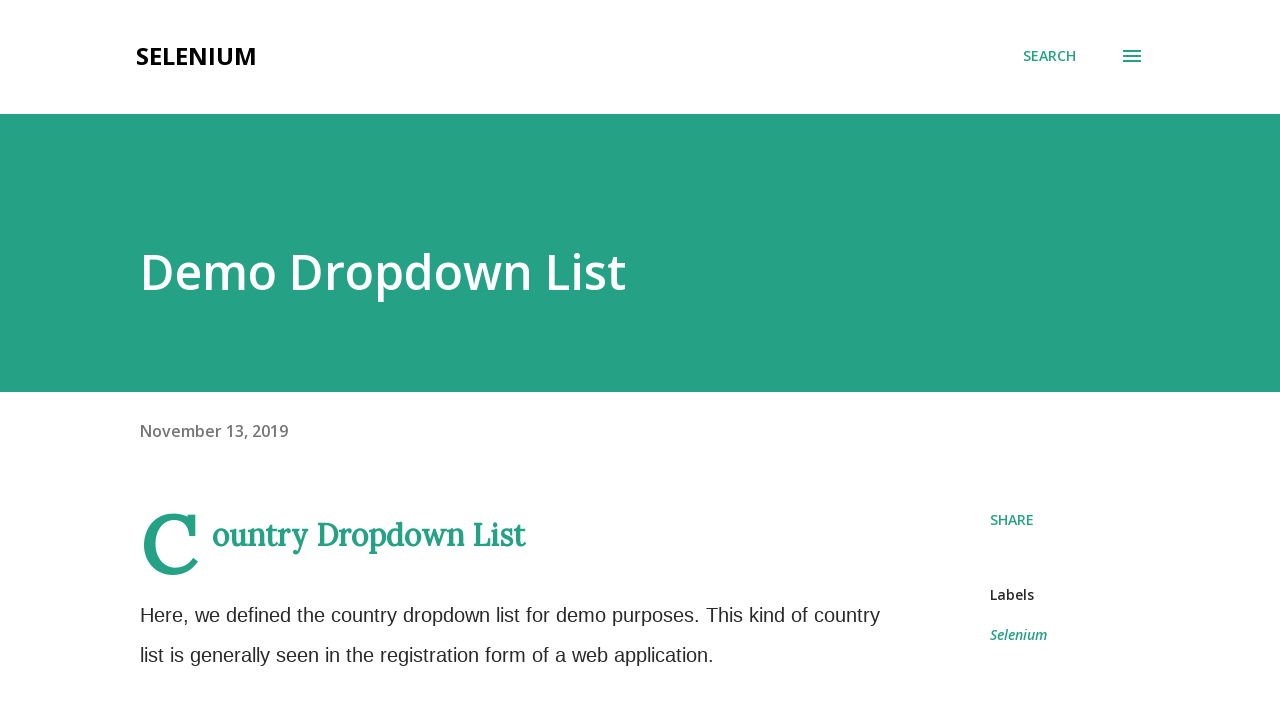

Scrolled to 'Multiple Choice Dropdown List' section
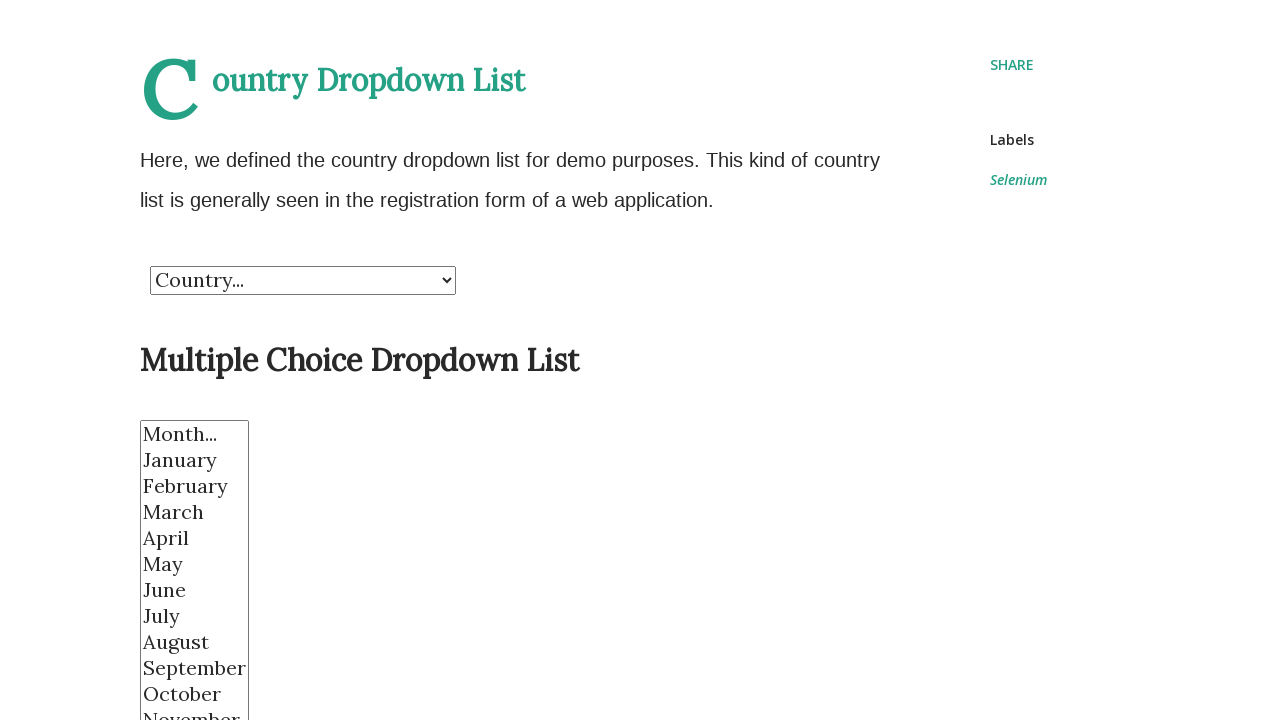

Selected 'India' from dropdown by value on xpath=//select[@name='country']
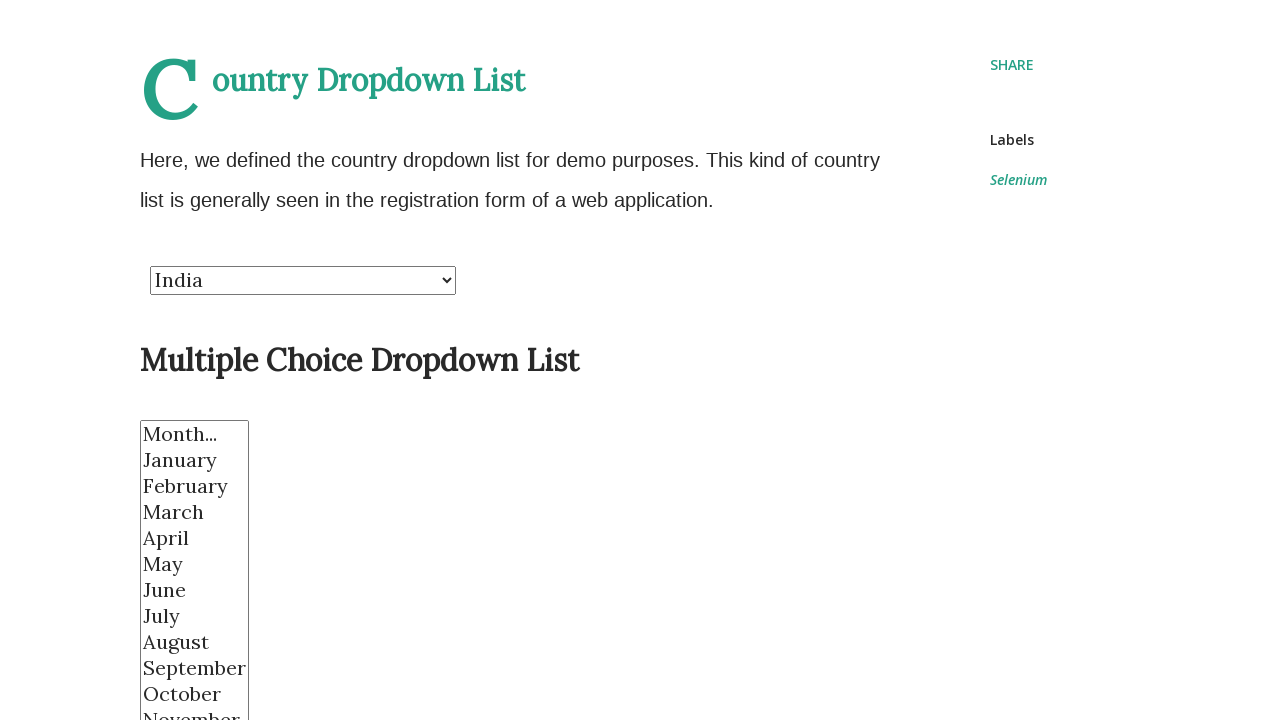

Selected 'Aruba' from dropdown by label on xpath=//select[@name='country']
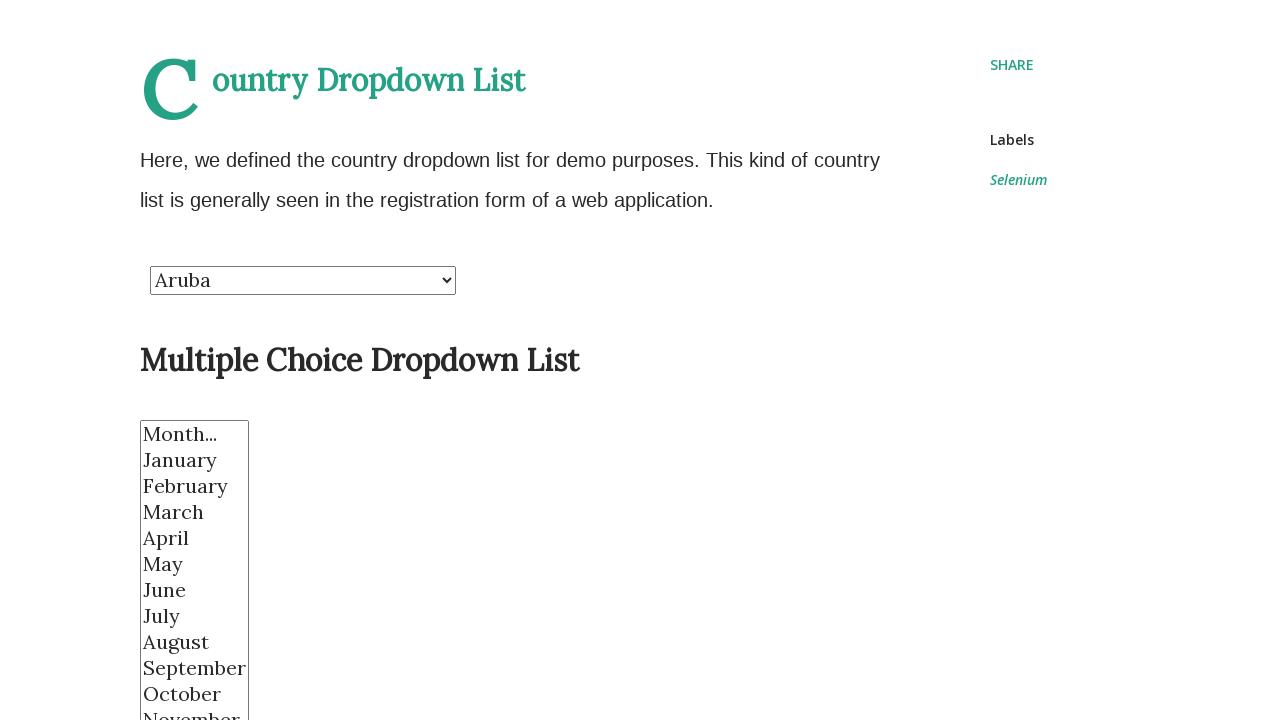

Selected option with value 'GD' from dropdown on xpath=//select[@name='country']
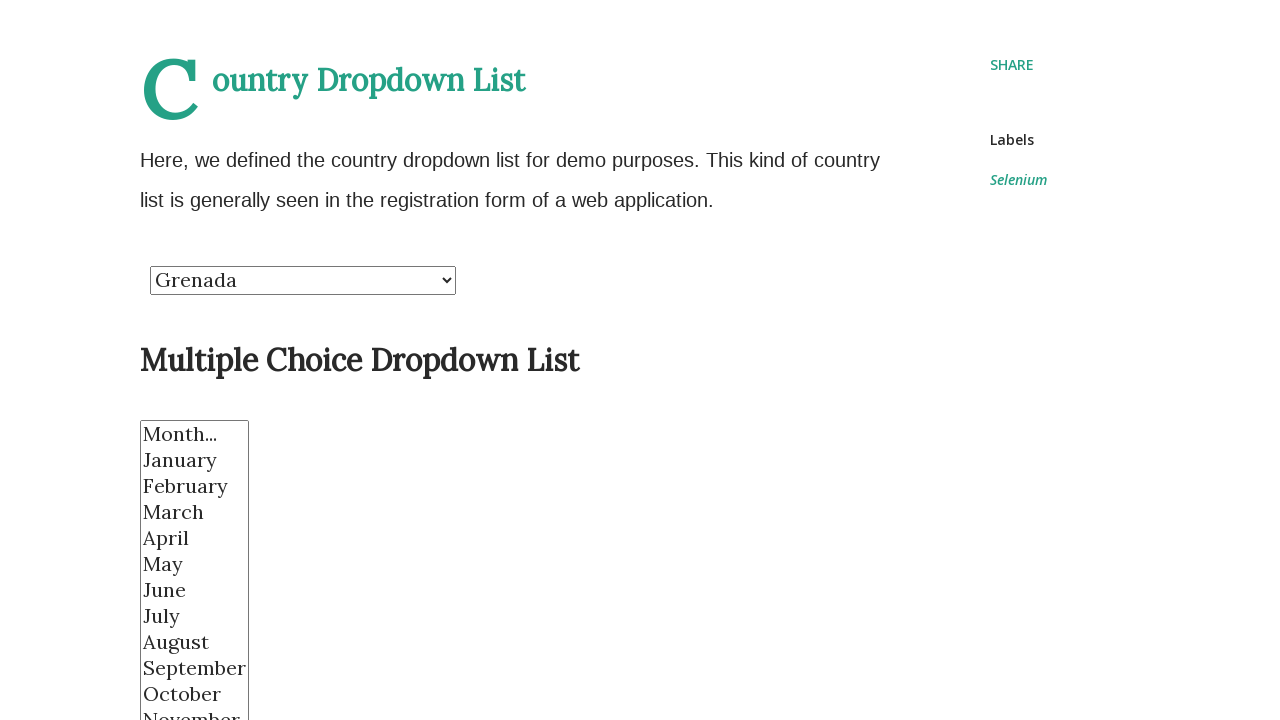

Selected dropdown option at index 12 on xpath=//select[@name='country']
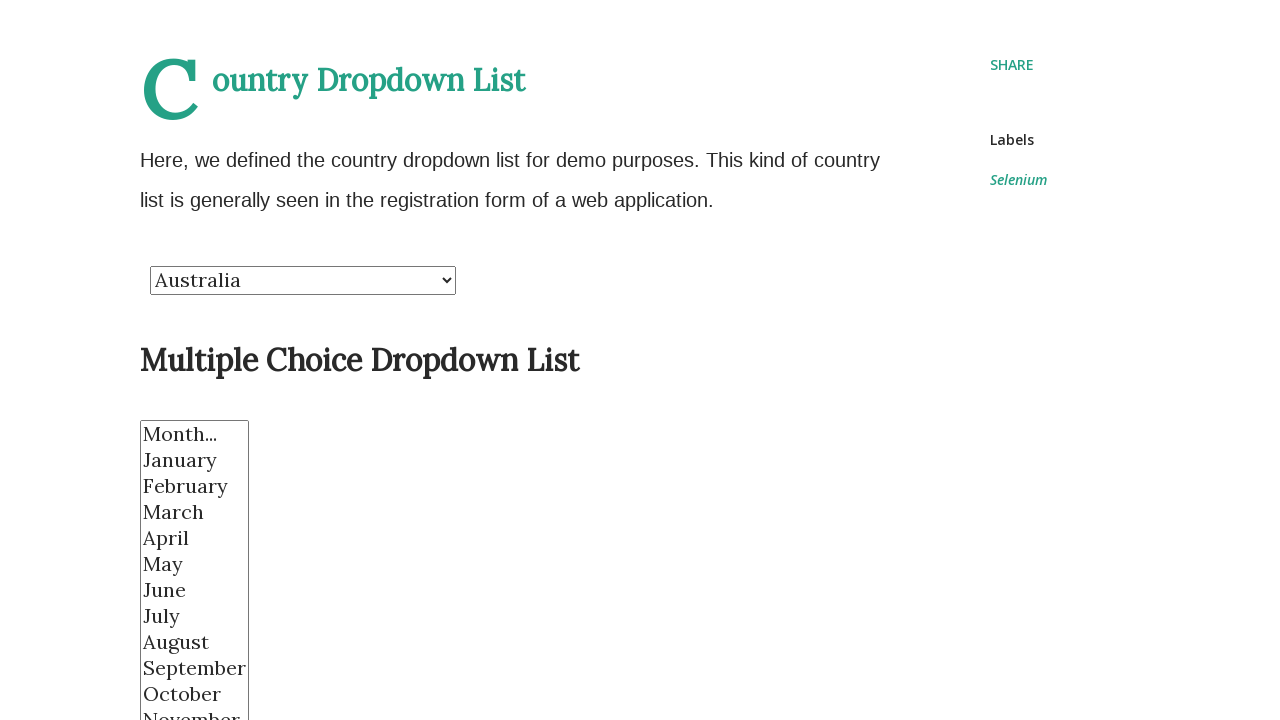

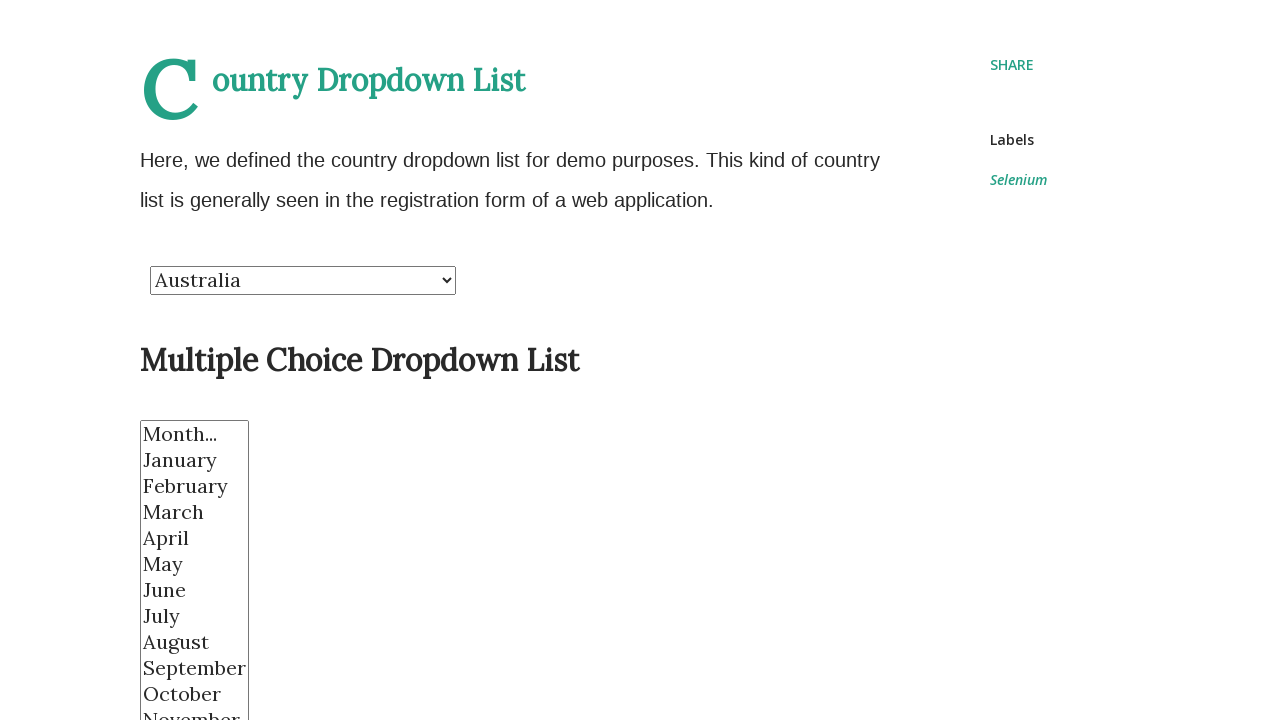